Tests that the currently applied filter link is highlighted with the selected class.

Starting URL: https://demo.playwright.dev/todomvc

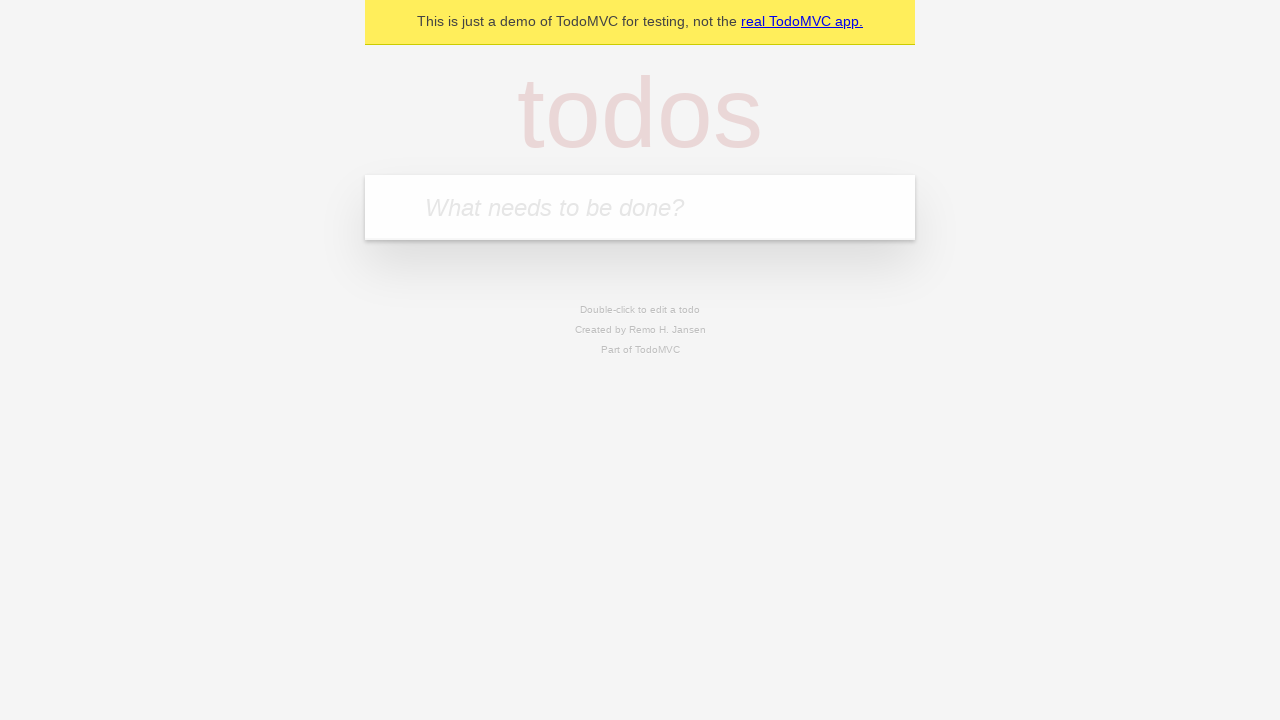

Filled new todo field with 'buy some cheese' on internal:attr=[placeholder="What needs to be done?"i]
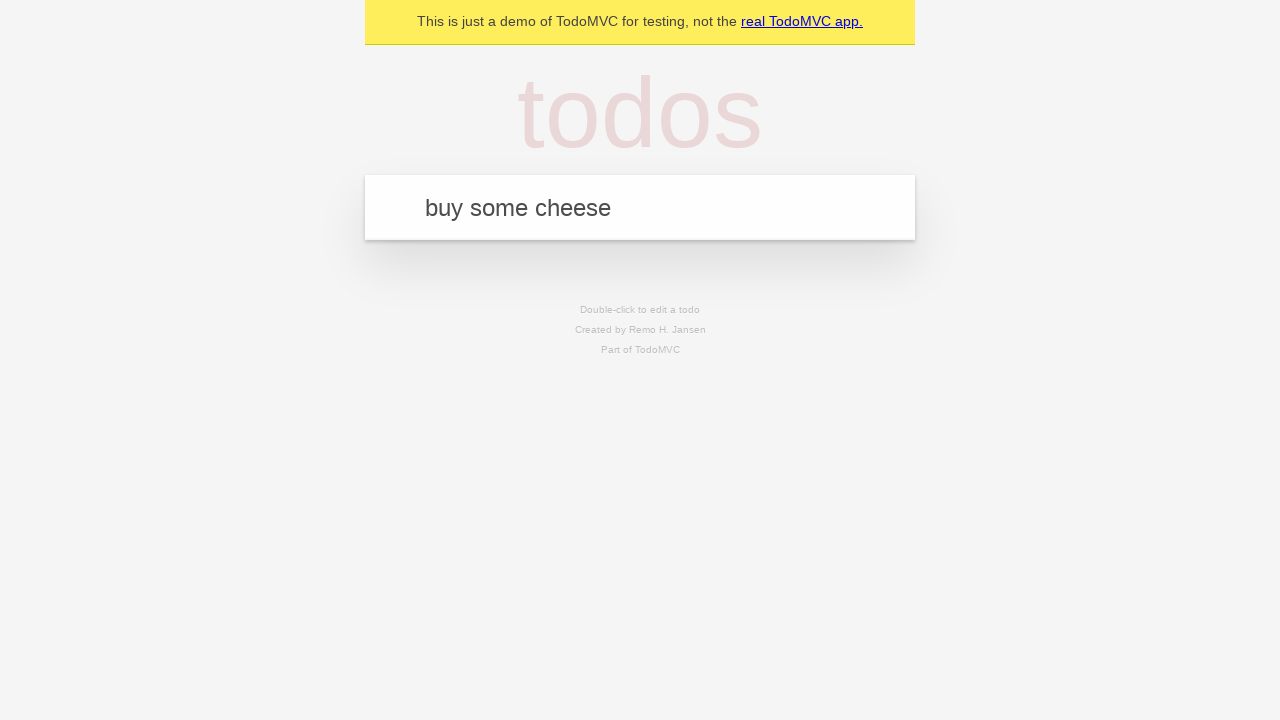

Pressed Enter to create todo 'buy some cheese' on internal:attr=[placeholder="What needs to be done?"i]
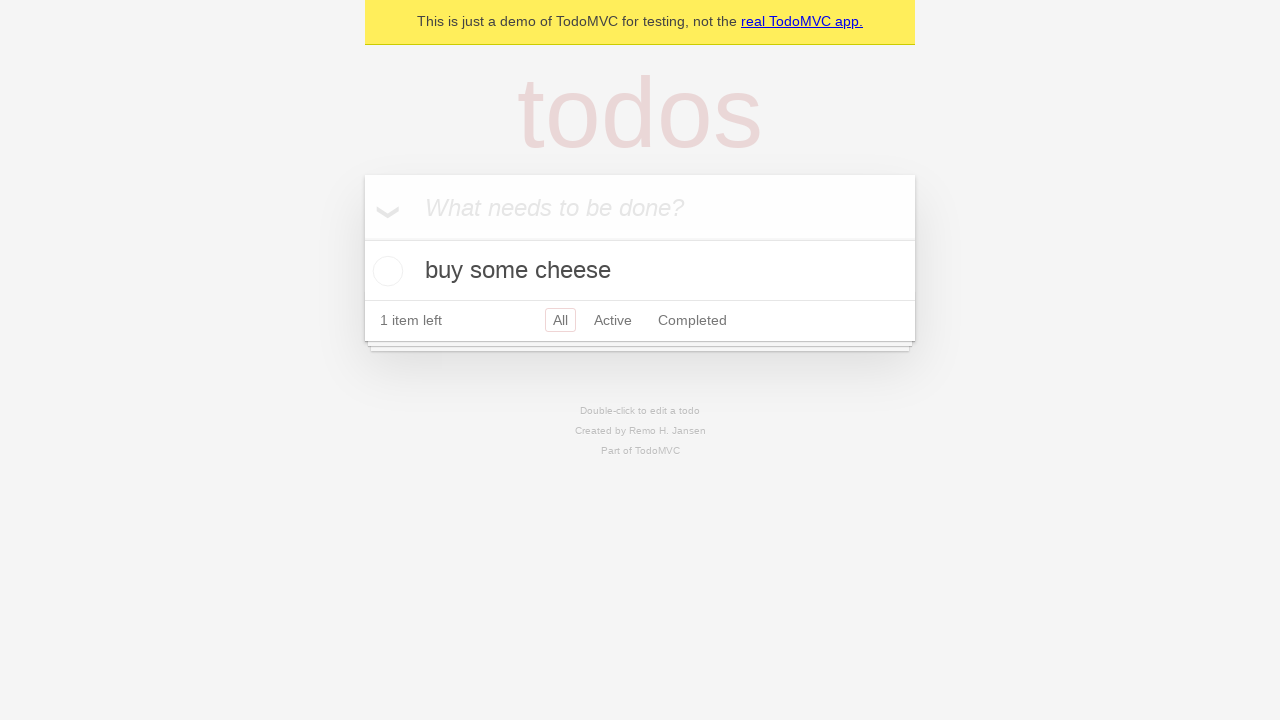

Filled new todo field with 'feed the cat' on internal:attr=[placeholder="What needs to be done?"i]
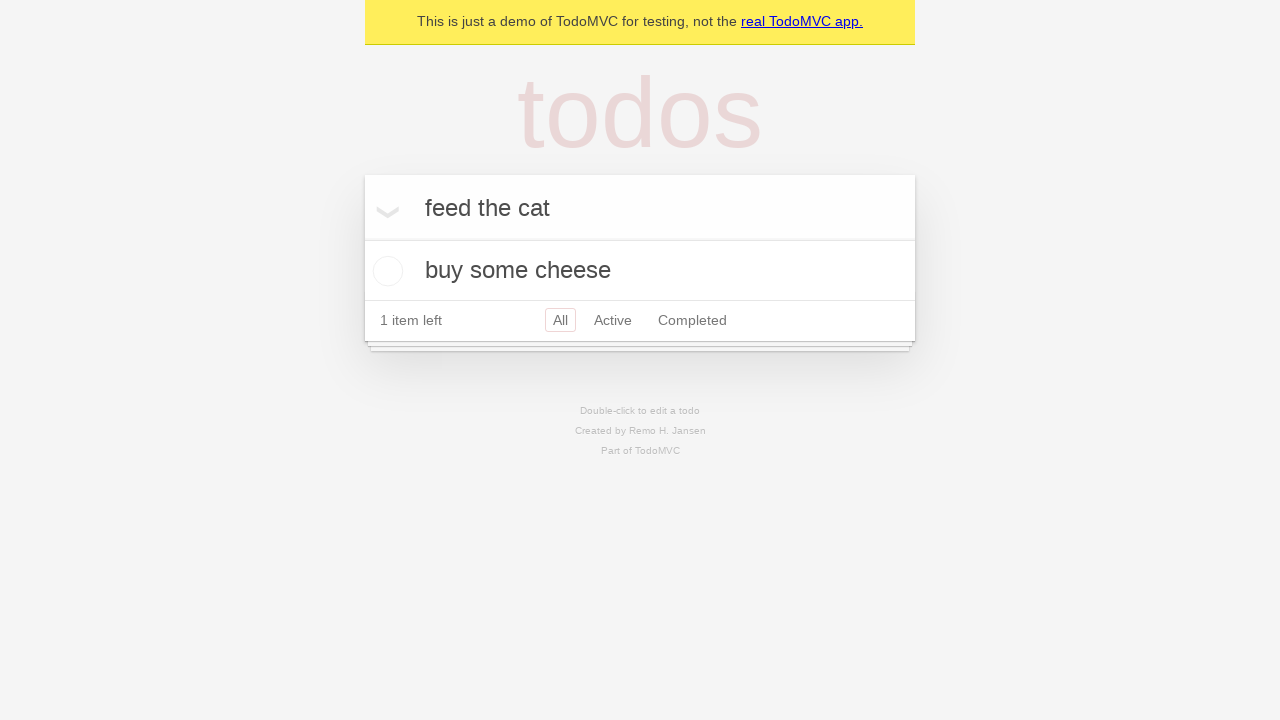

Pressed Enter to create todo 'feed the cat' on internal:attr=[placeholder="What needs to be done?"i]
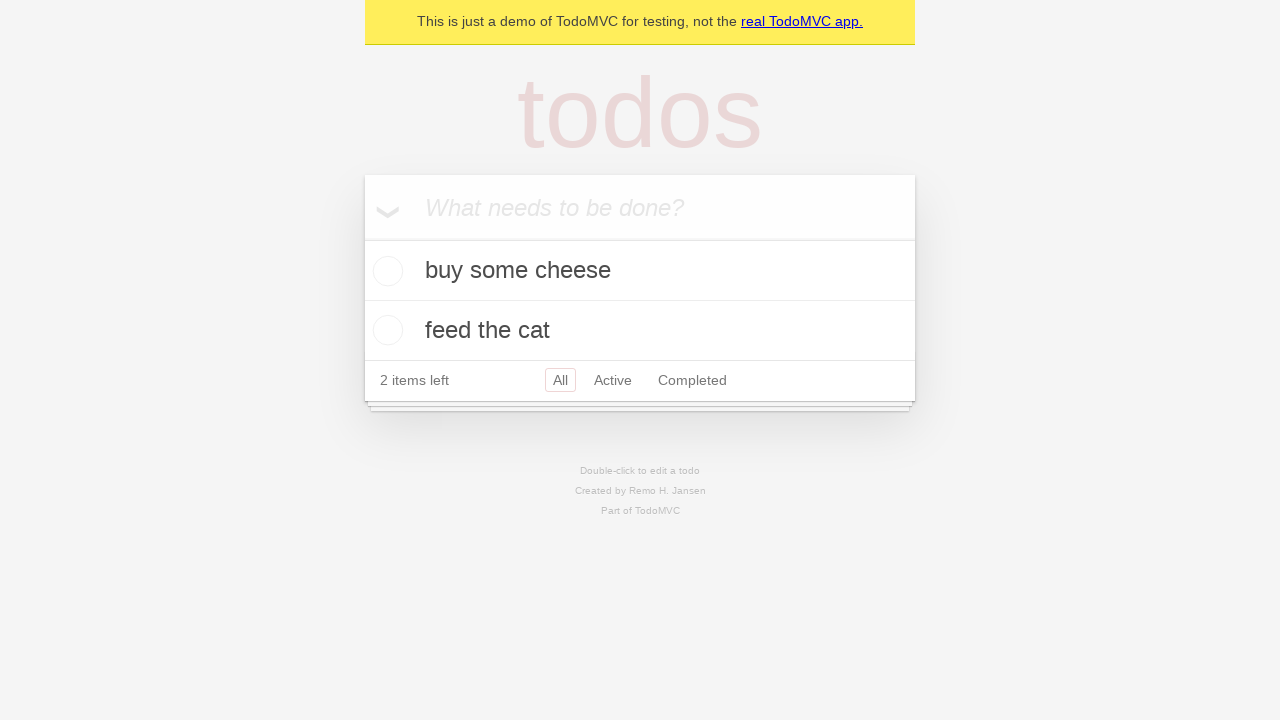

Filled new todo field with 'book a doctors appointment' on internal:attr=[placeholder="What needs to be done?"i]
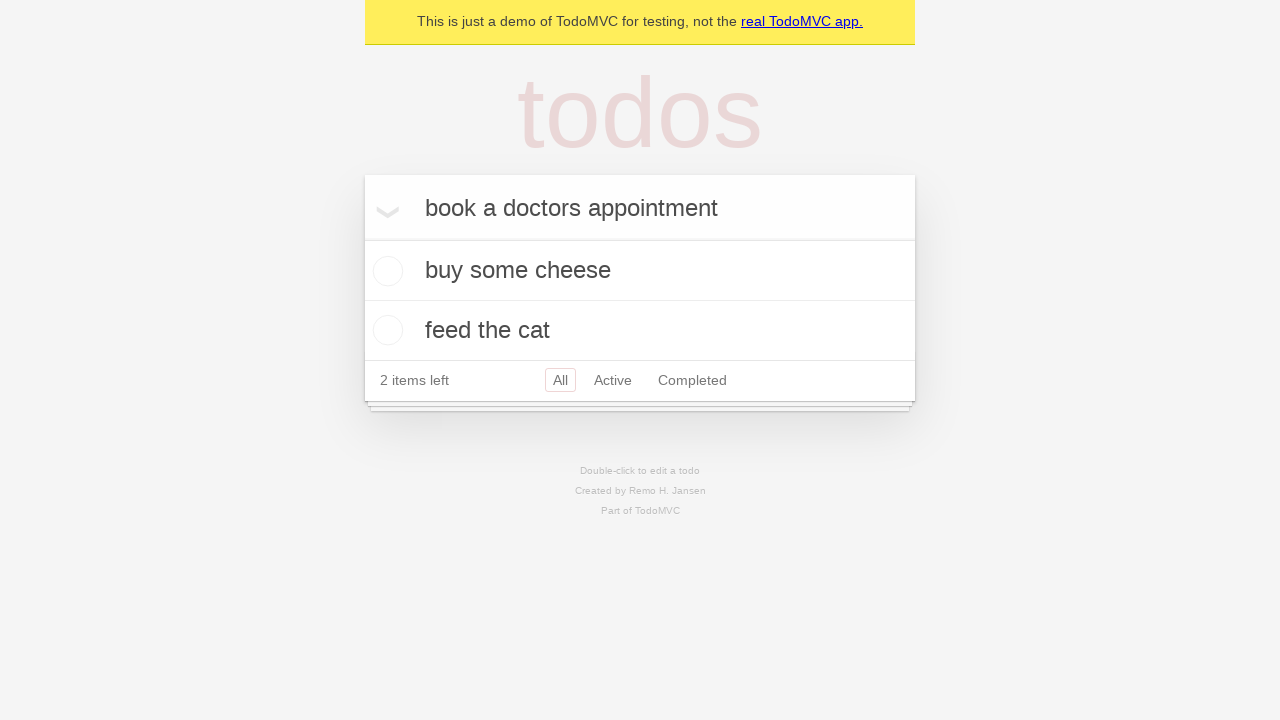

Pressed Enter to create todo 'book a doctors appointment' on internal:attr=[placeholder="What needs to be done?"i]
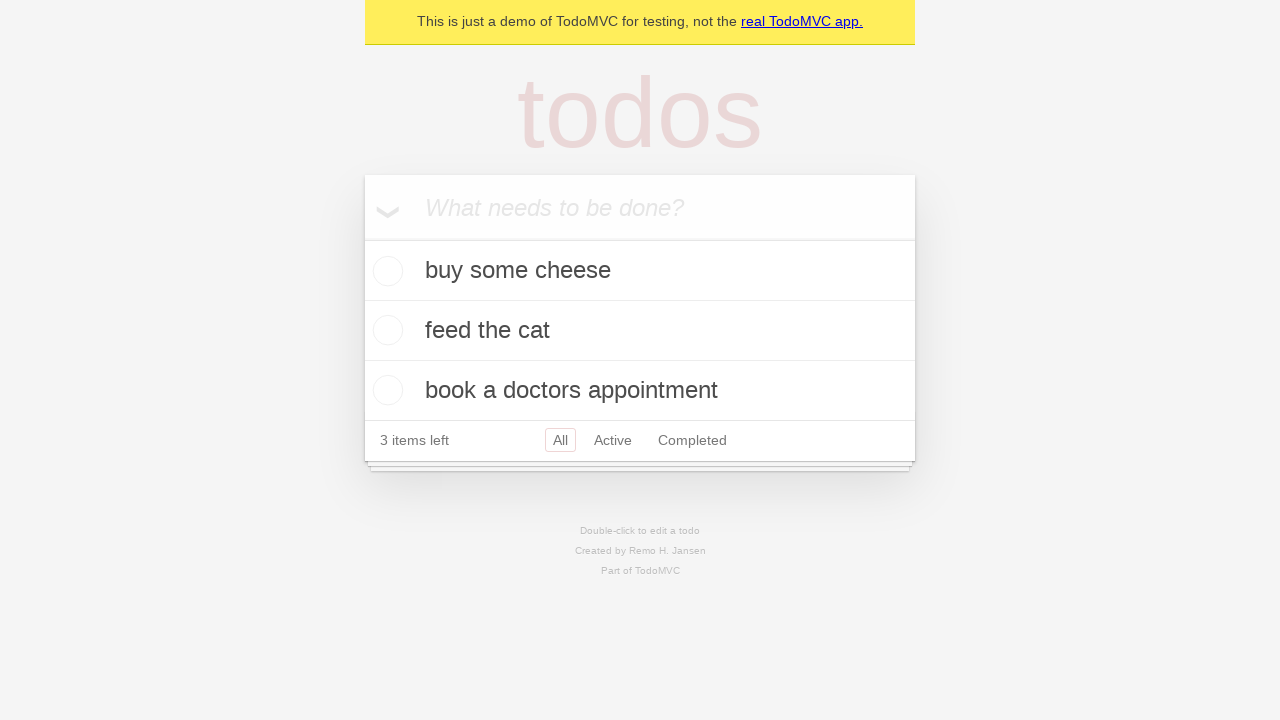

Clicked Active filter link at (613, 440) on internal:role=link[name="Active"i]
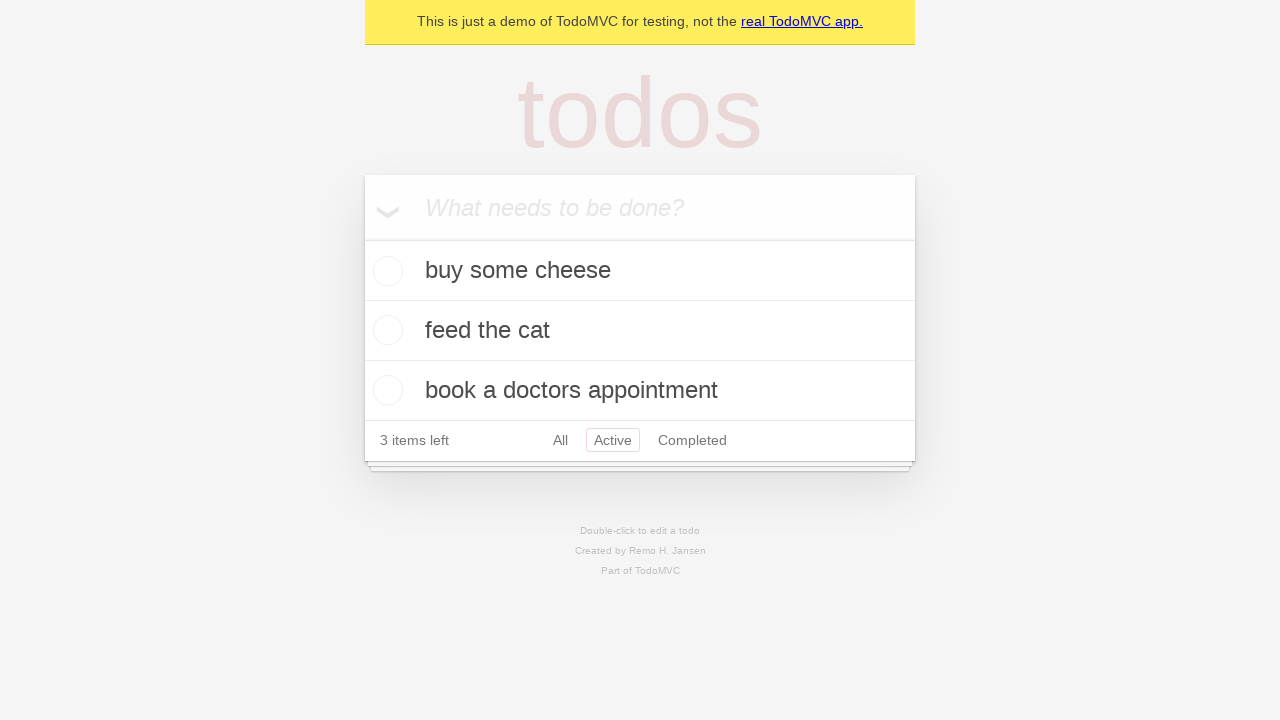

Clicked Completed filter link at (692, 440) on internal:role=link[name="Completed"i]
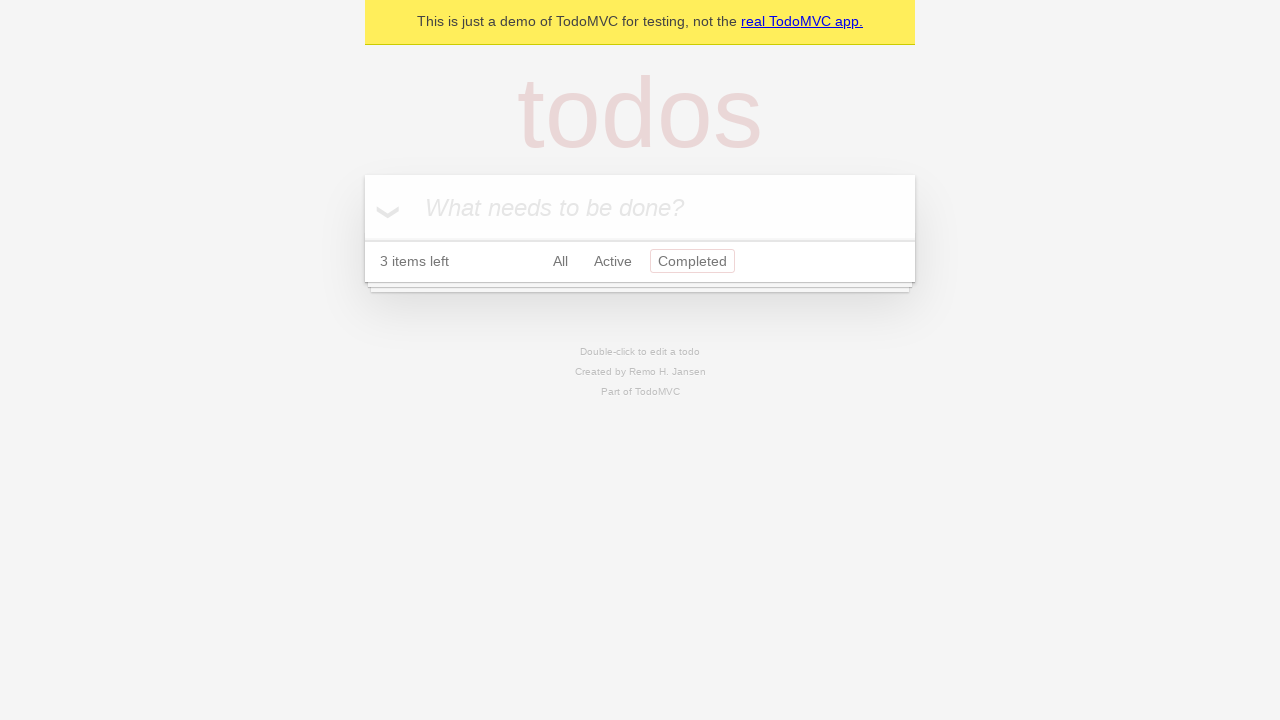

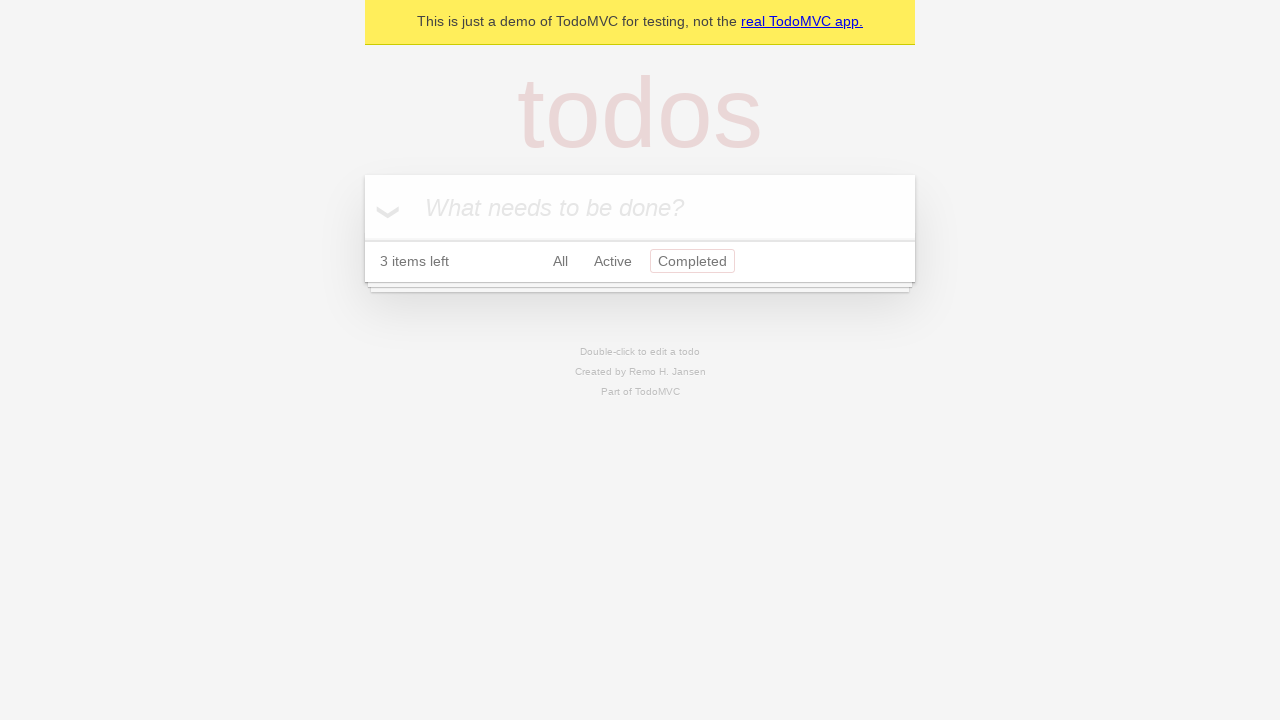